Tests hover functionality by moving the mouse over the first image element on the hovers page to reveal hidden content

Starting URL: https://the-internet.herokuapp.com/hovers

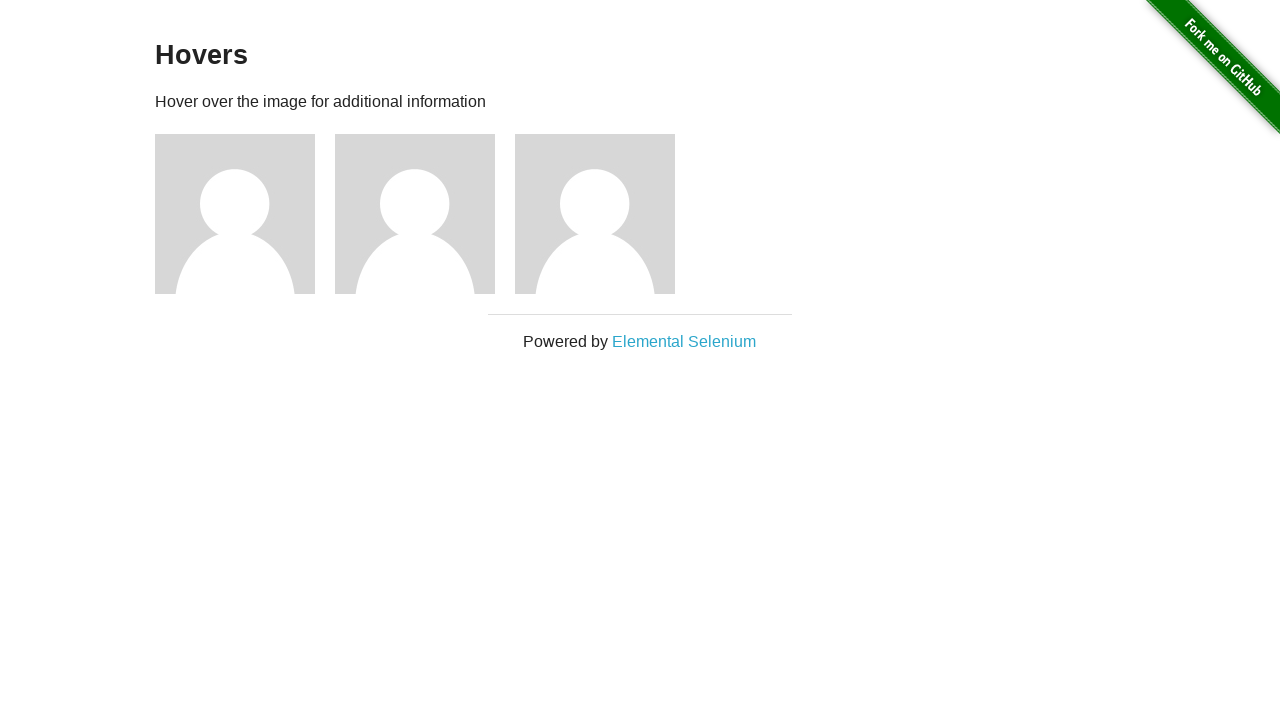

Navigated to hovers page
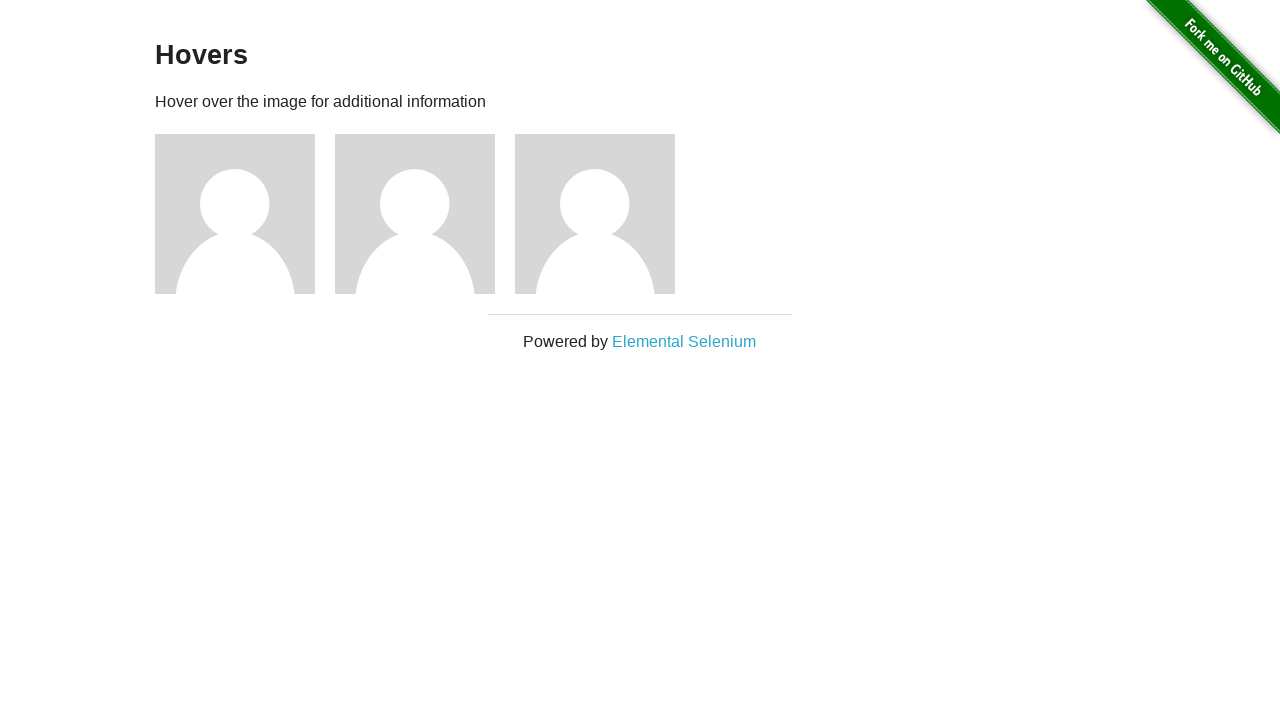

Hovered over the first image element to reveal hidden content at (245, 214) on #content .figure >> nth=0
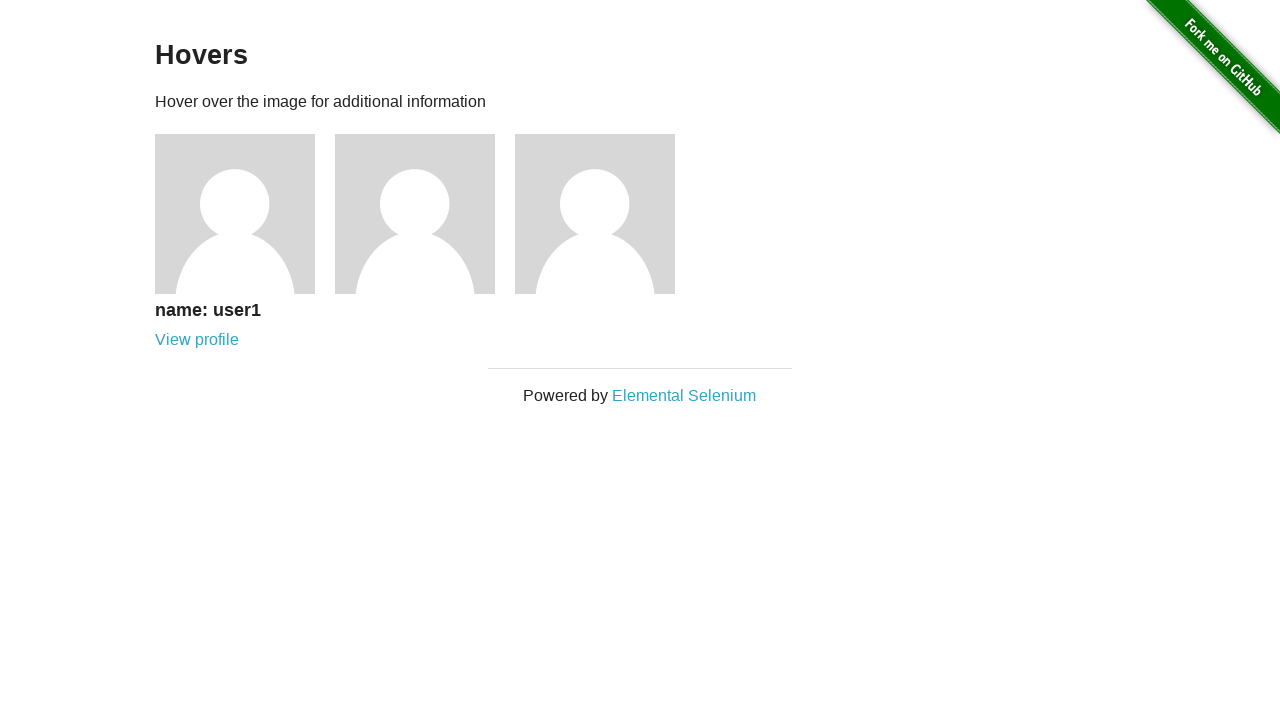

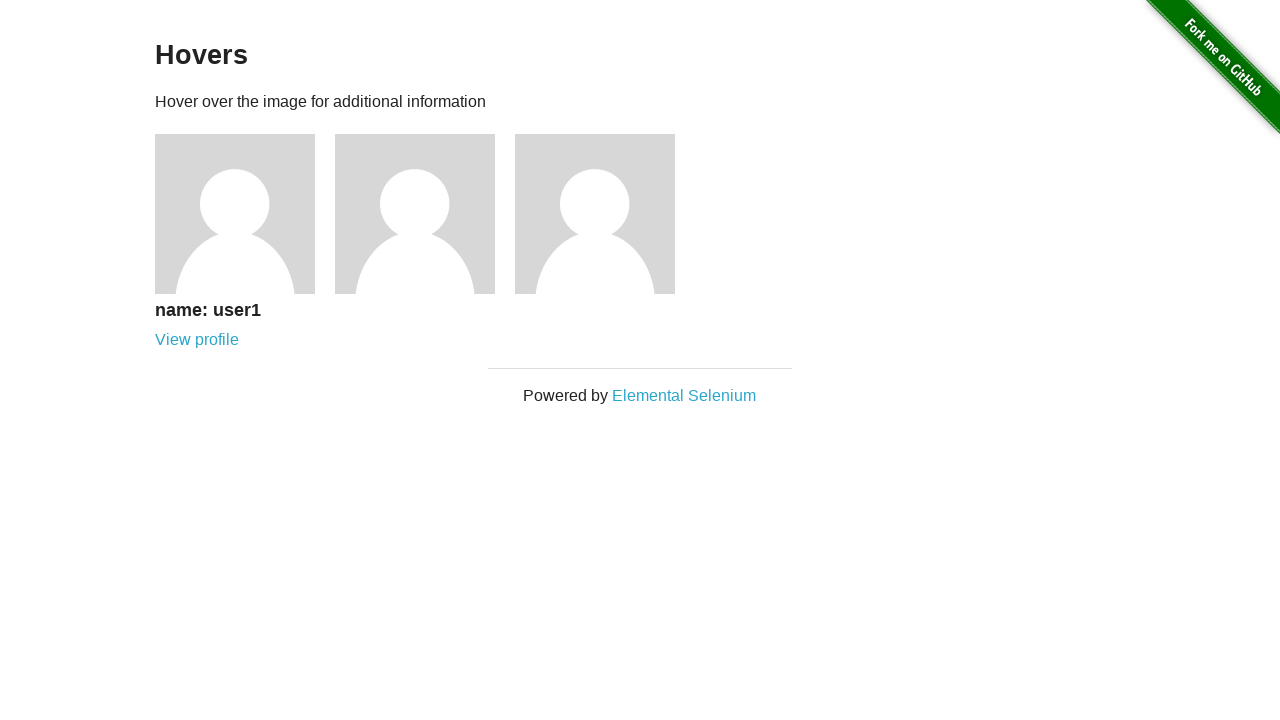